Tests login form with valid username and invalid password, expecting an error message

Starting URL: https://www.saucedemo.com

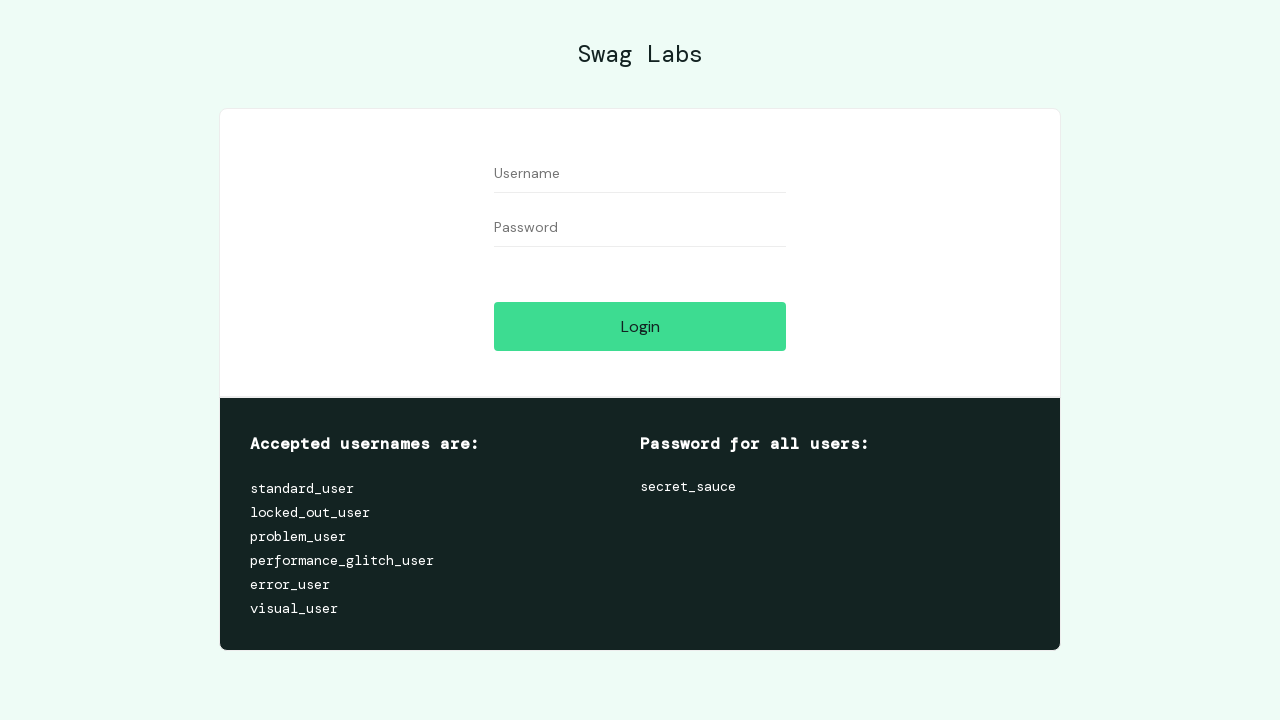

Filled username field with 'standard_user' on #user-name
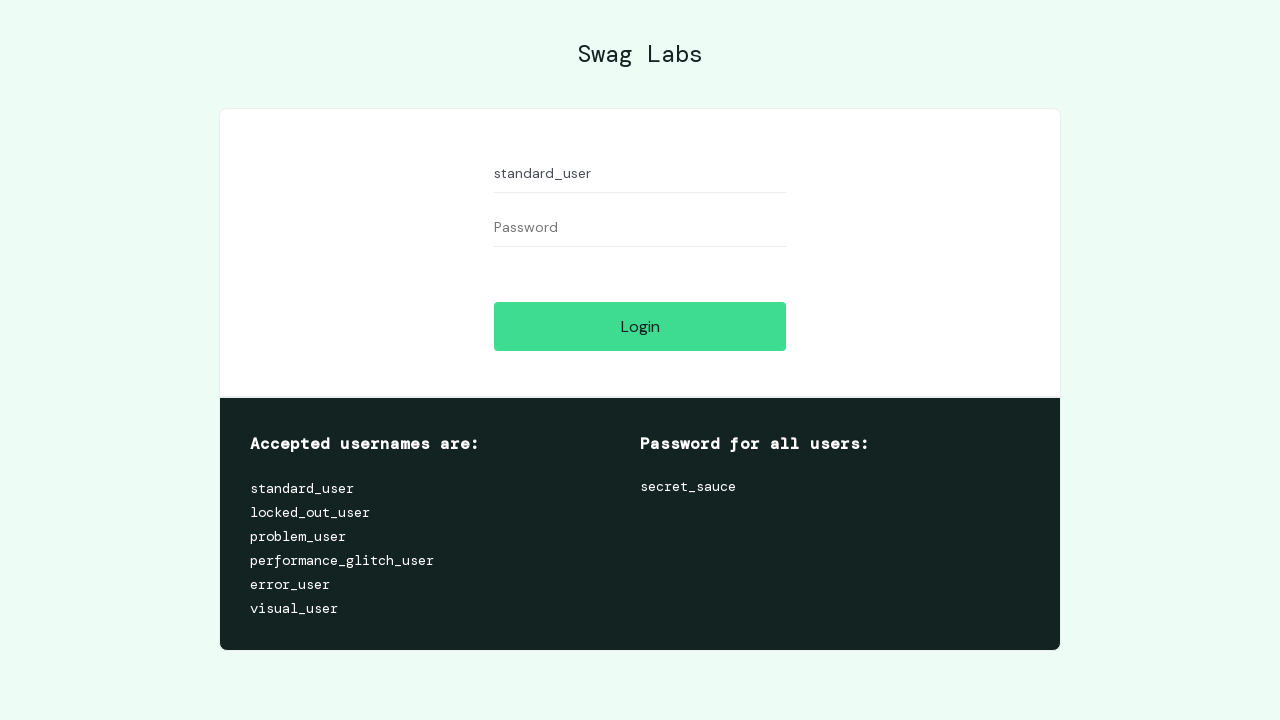

Filled password field with 'invalid_password' on #password
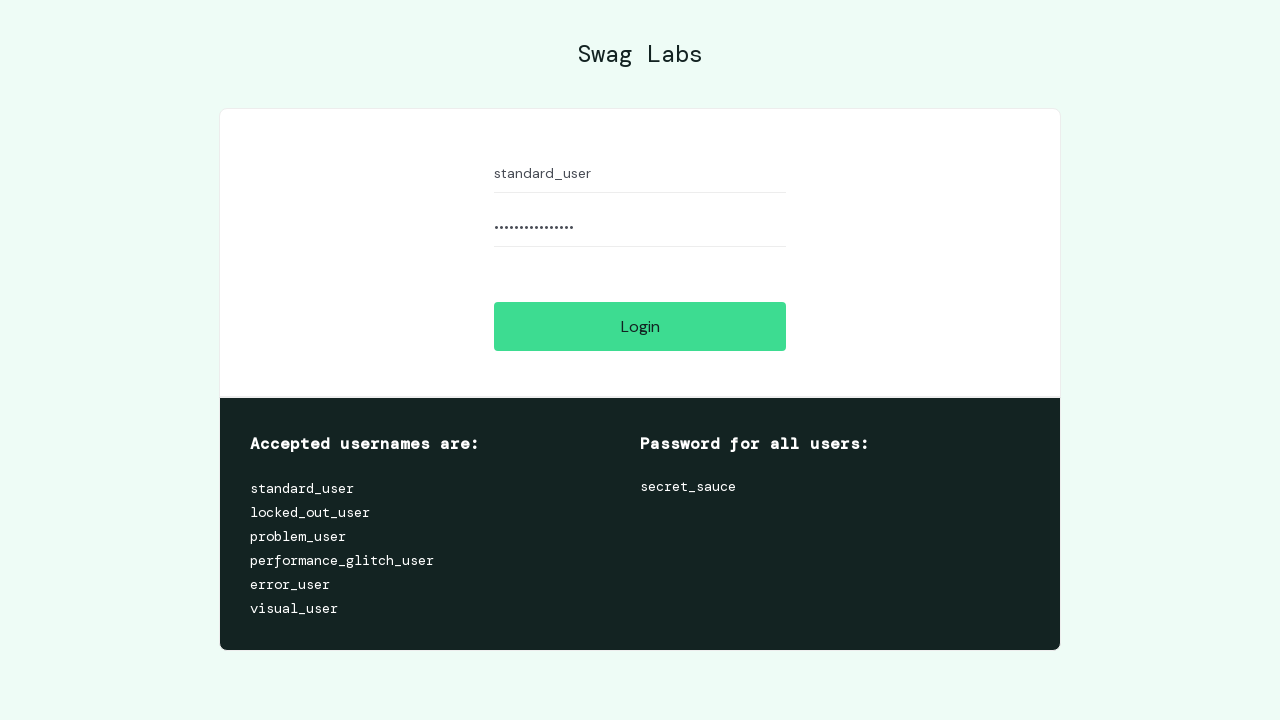

Clicked login button at (640, 326) on #login-button
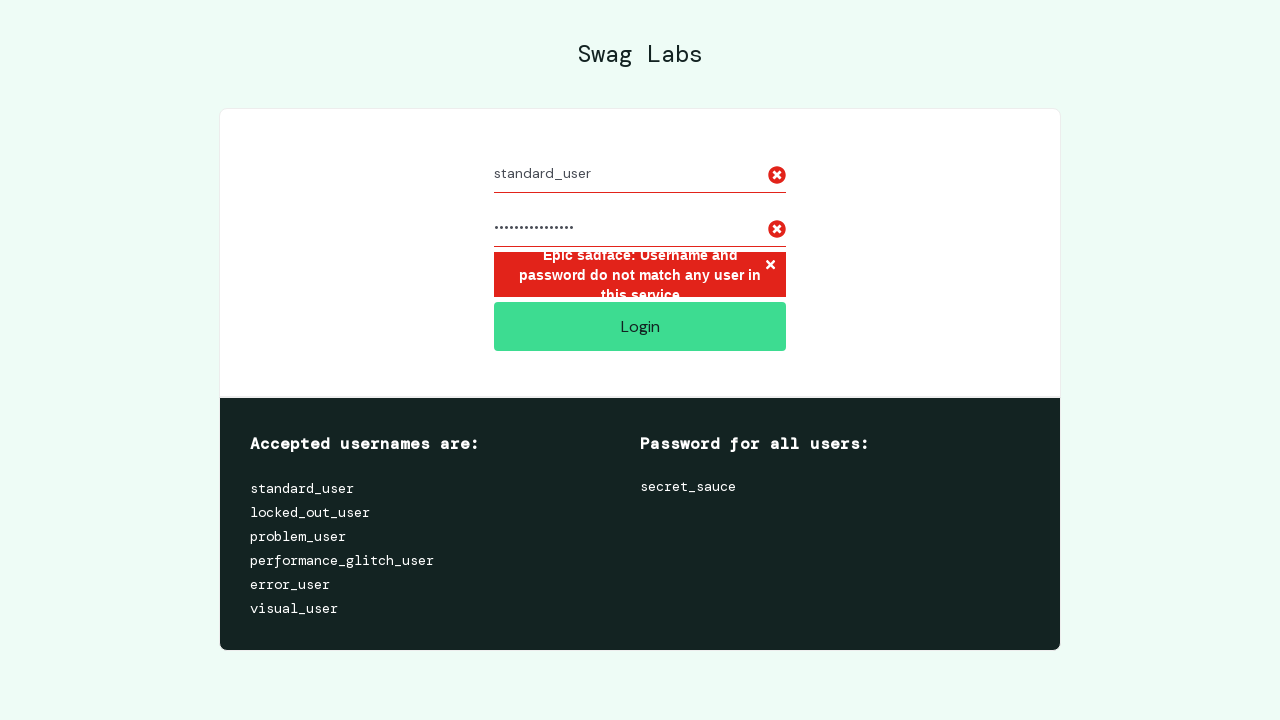

Error message element appeared
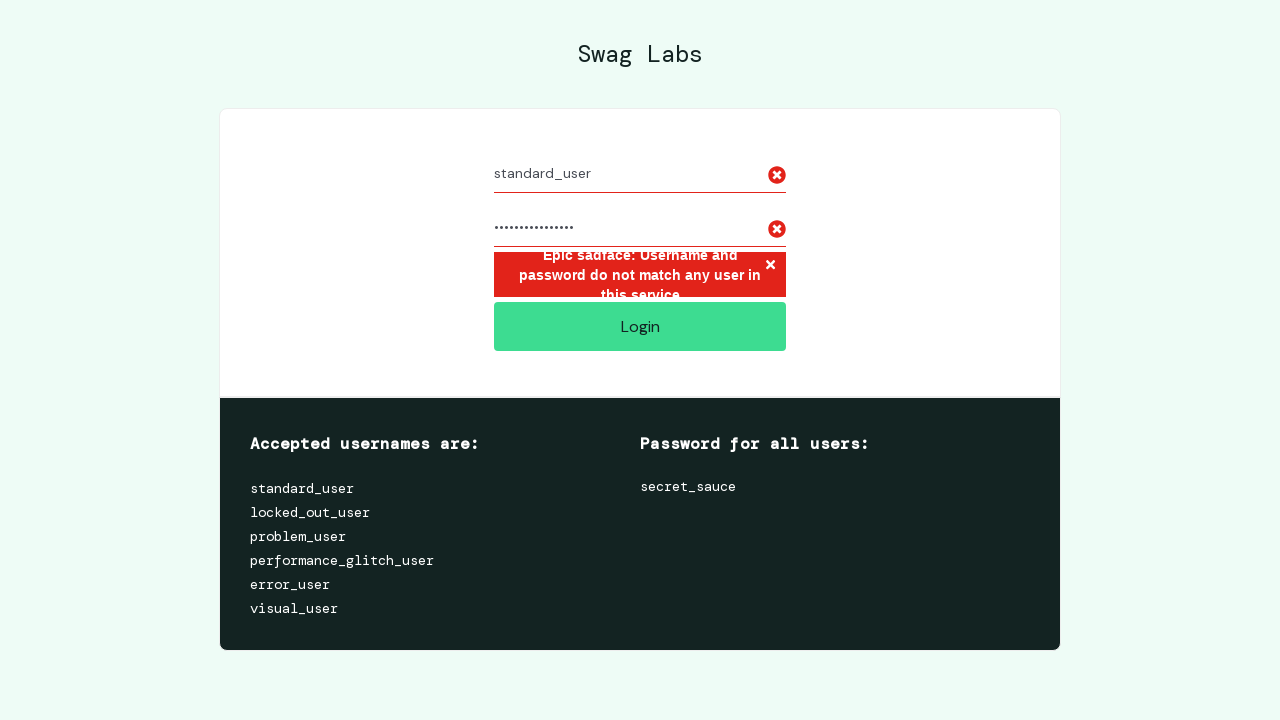

Retrieved error message text
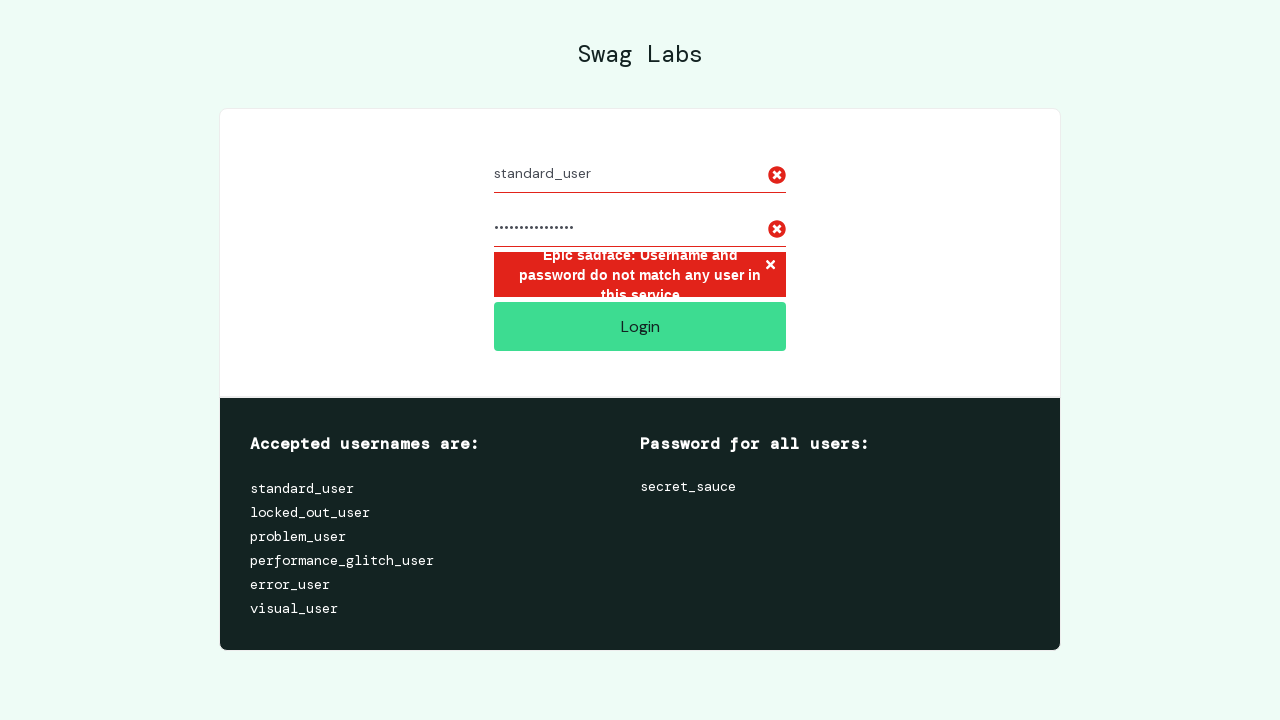

Verified error message contains expected text about mismatched credentials
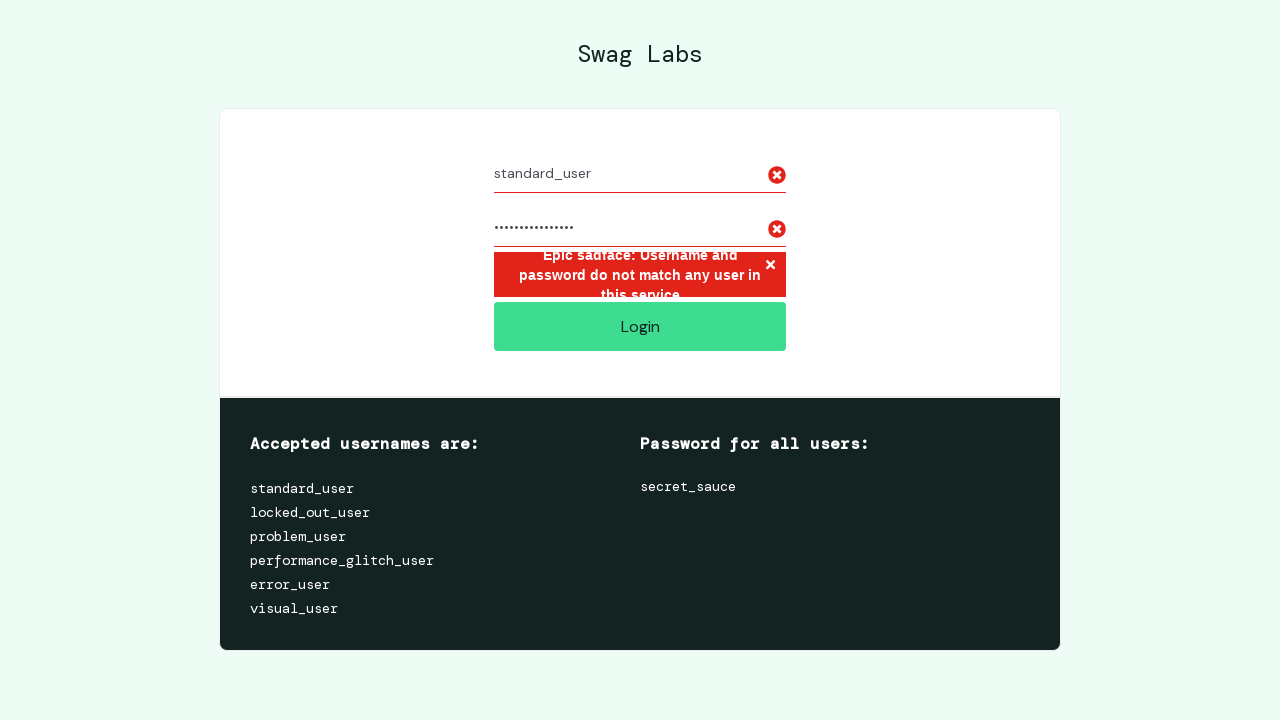

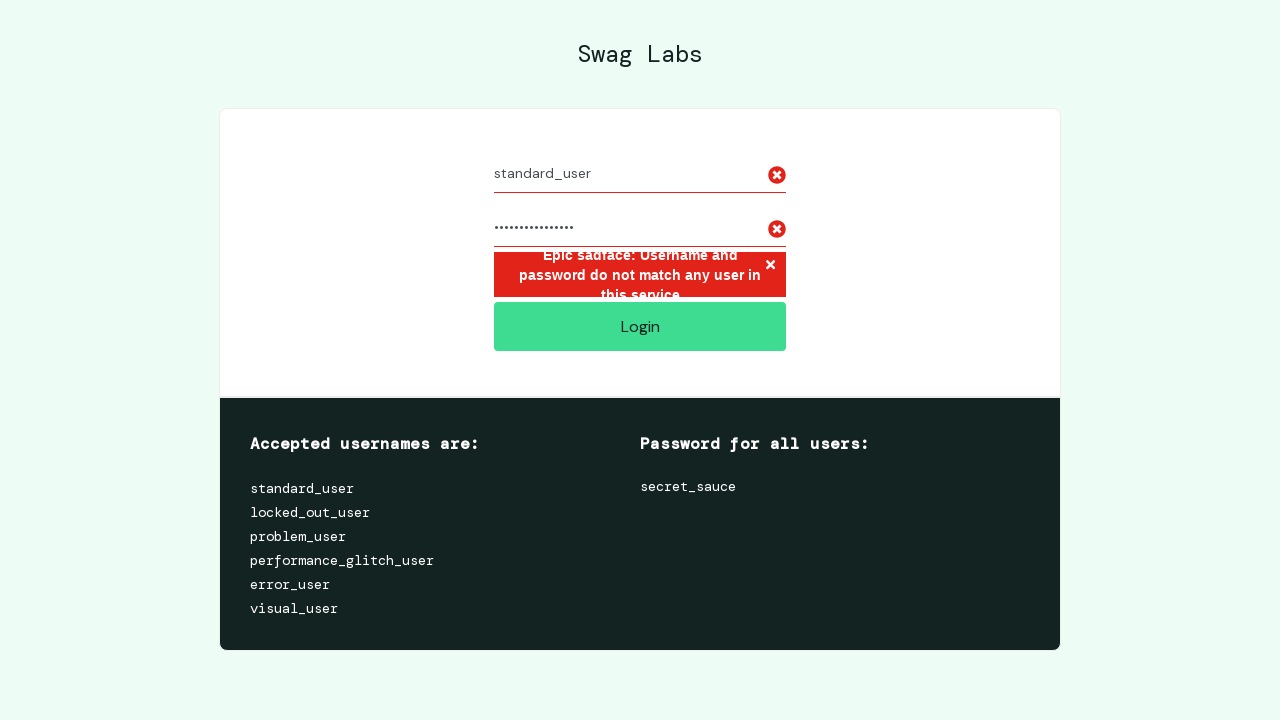